Tests various types of alerts including simple alerts, confirmation dialogs, prompt alerts, and modern modal alerts on a practice page

Starting URL: https://letcode.in/alert

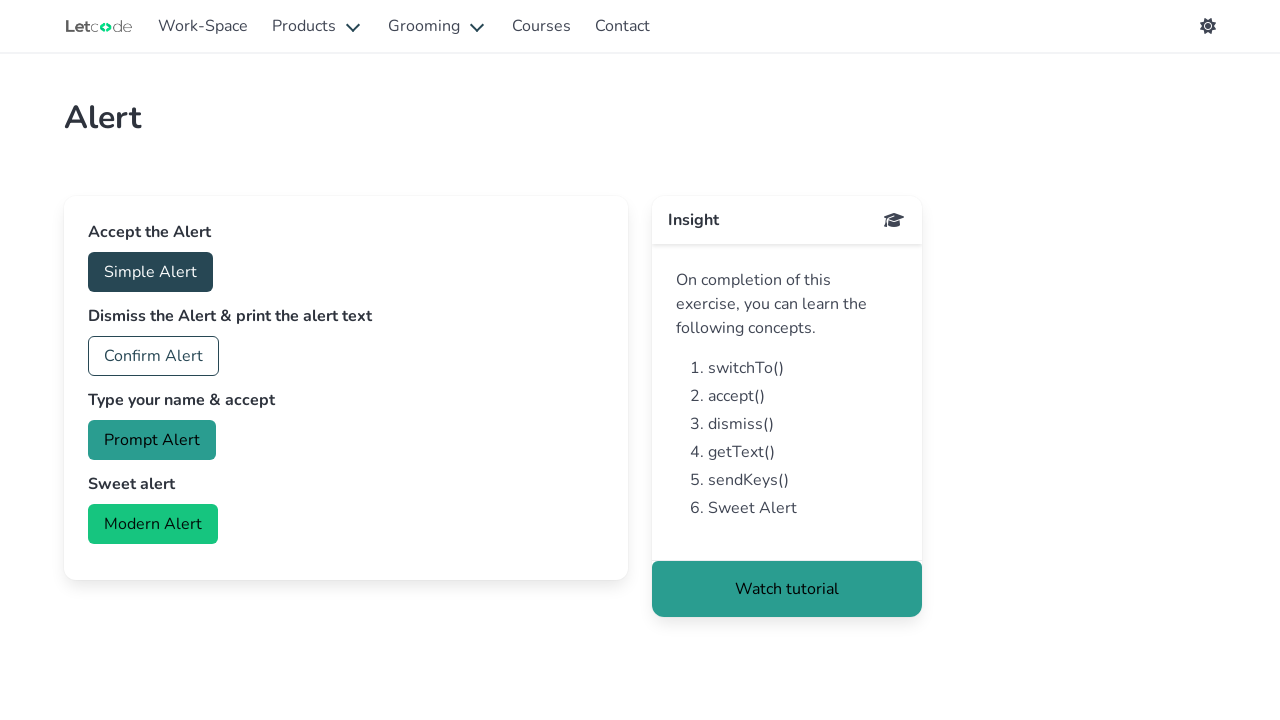

Clicked simple alert button at (150, 272) on #accept
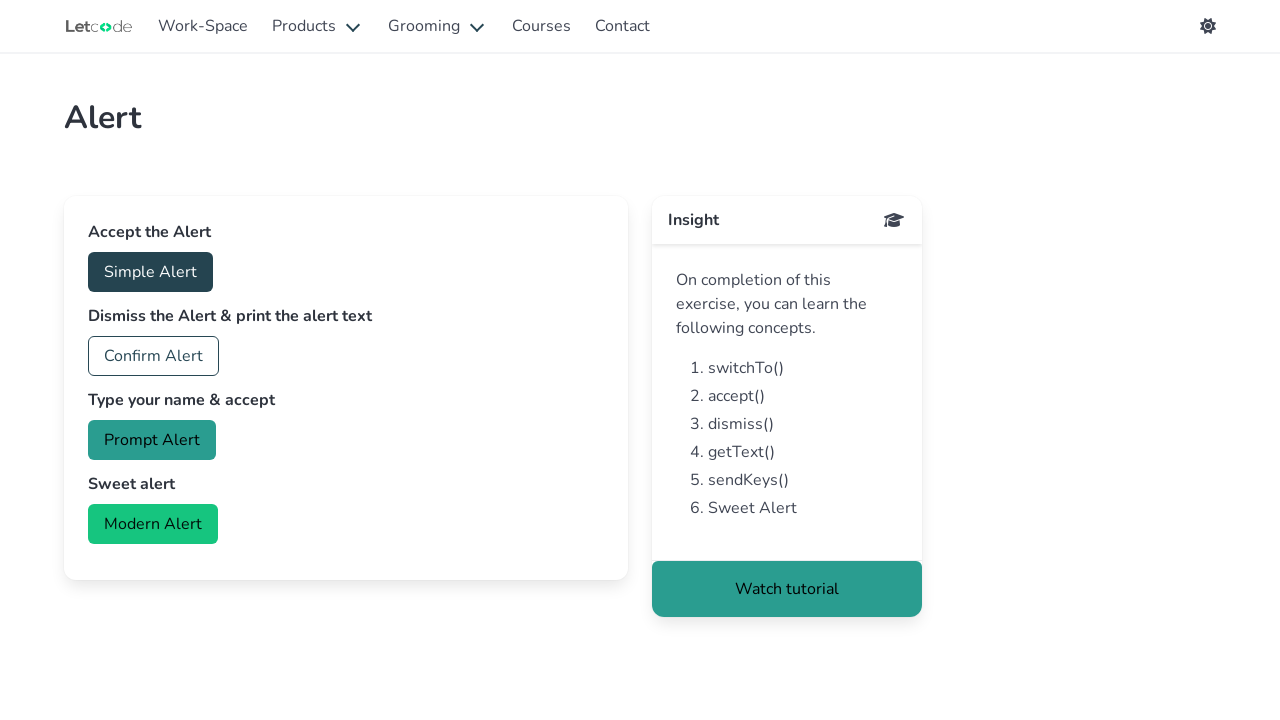

Accepted simple alert dialog
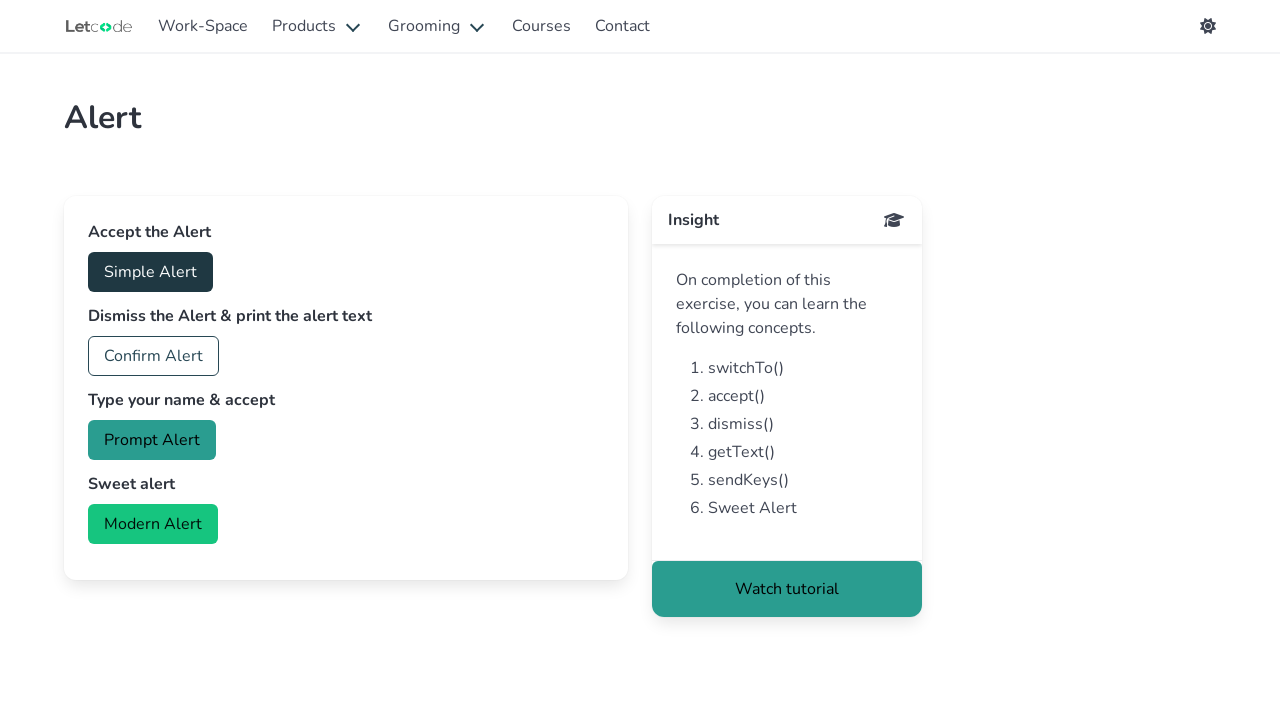

Clicked confirmation alert button at (154, 356) on #confirm
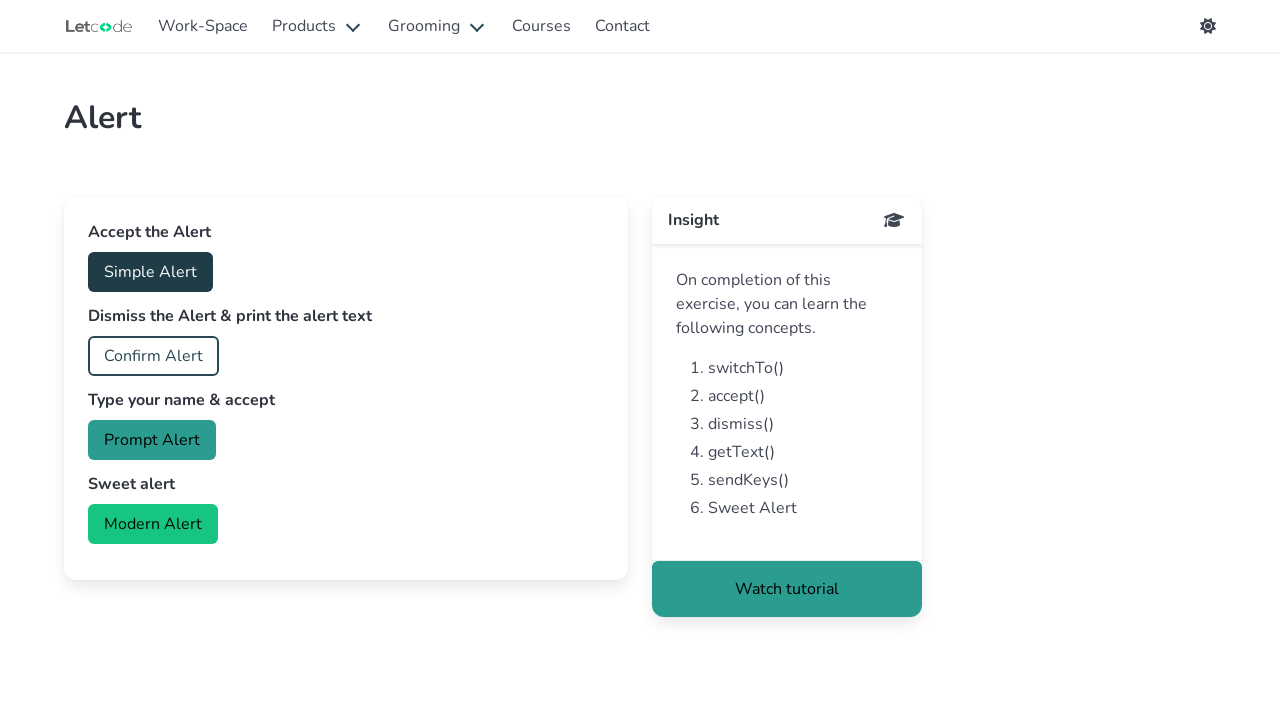

Accepted confirmation dialog
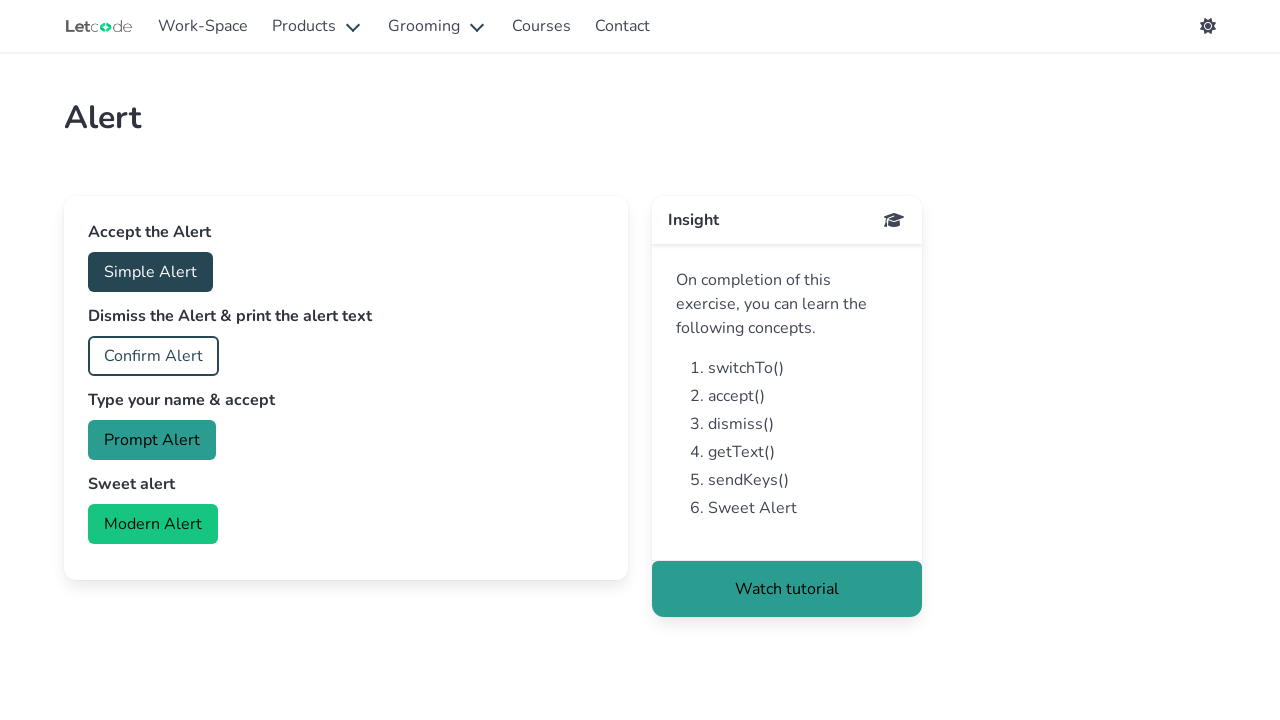

Clicked prompt alert button at (152, 440) on #prompt
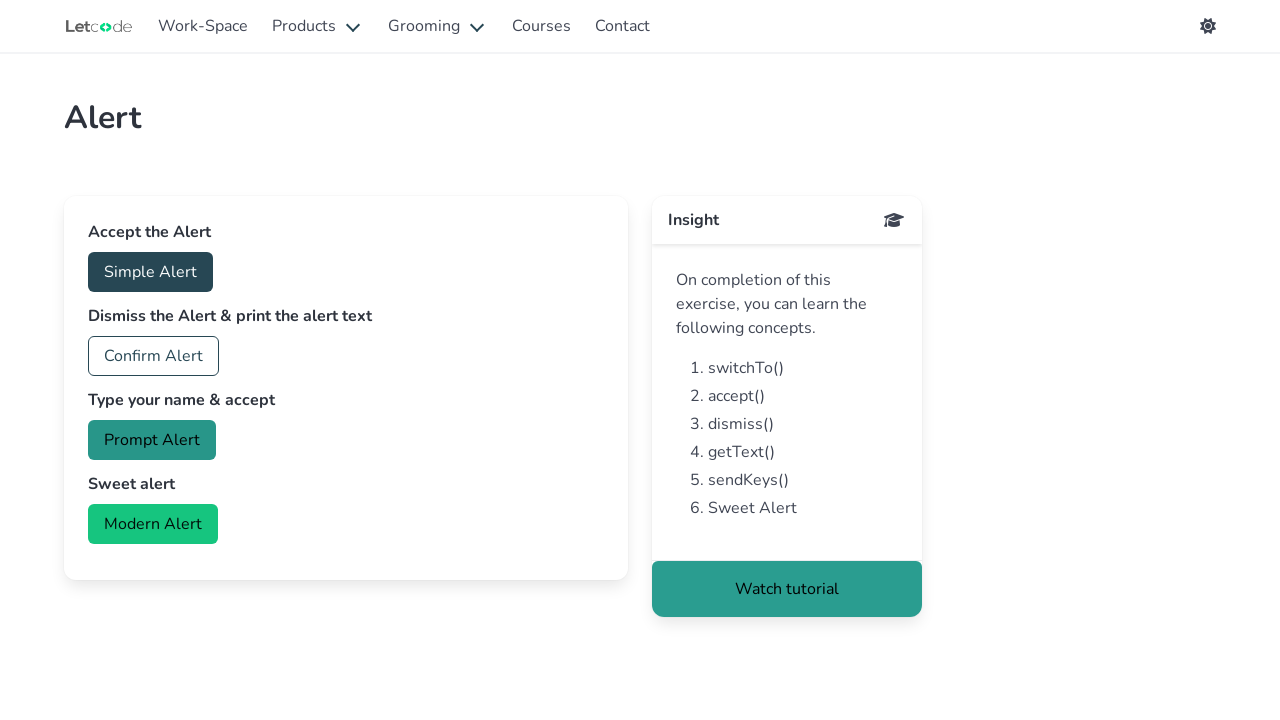

Dismissed prompt alert dialog
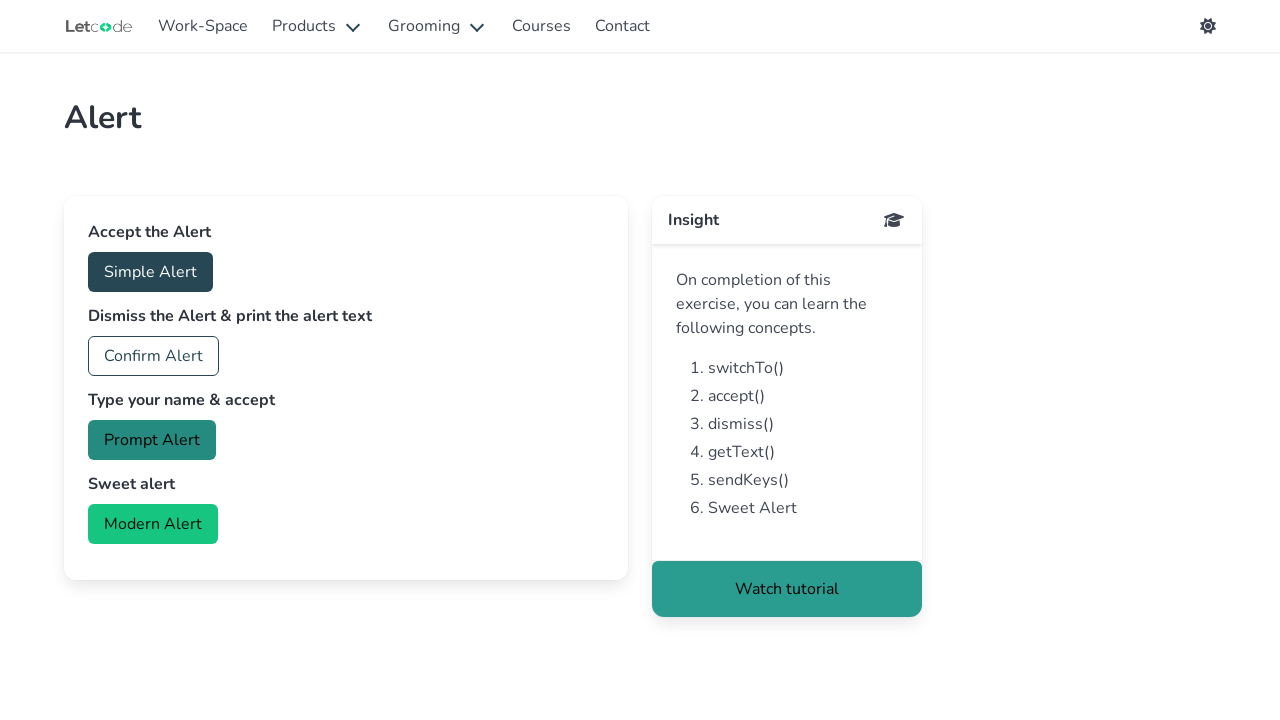

Clicked modern modal alert button at (153, 524) on #modern
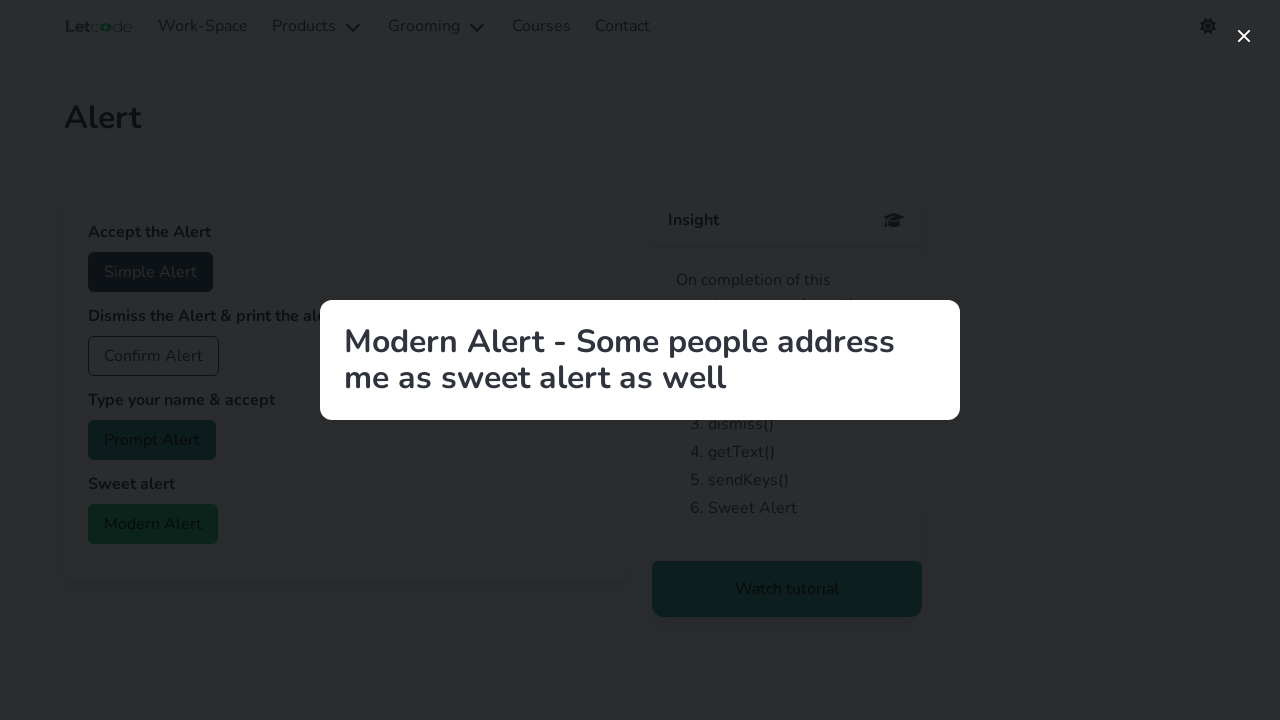

Modern modal background appeared
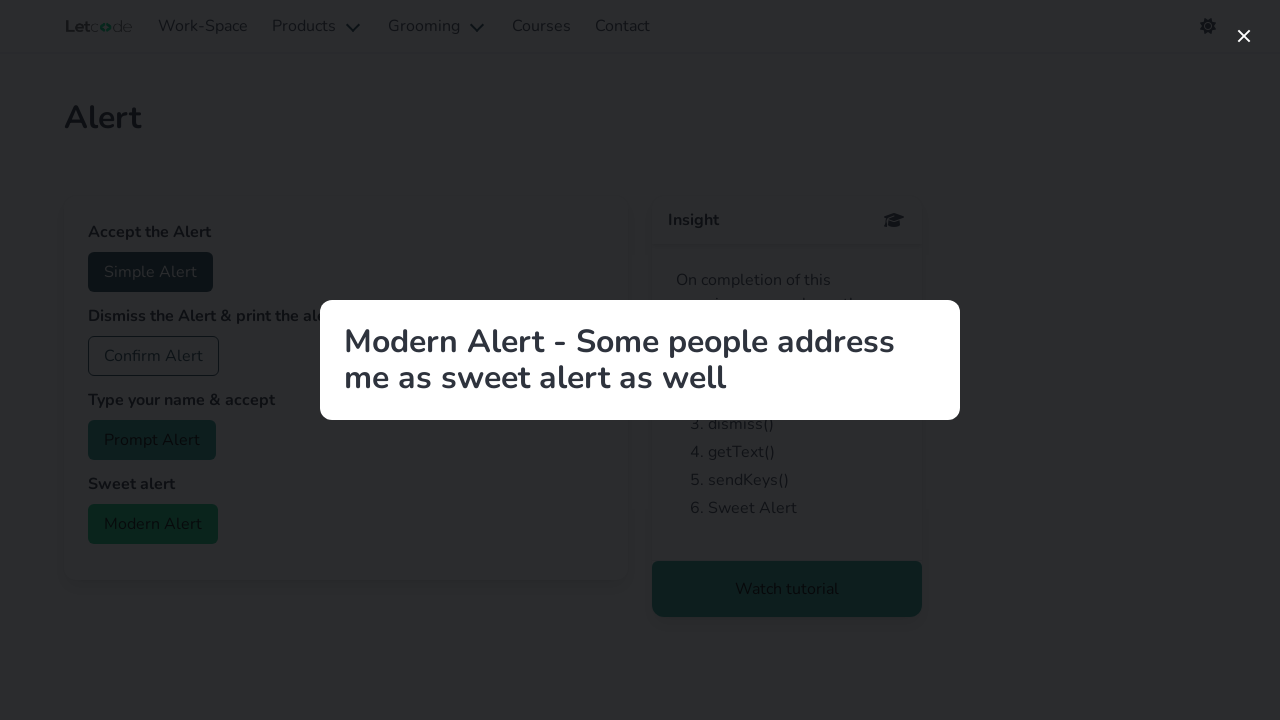

Clicked close button on modern modal at (1244, 36) on div button[aria-label='close']
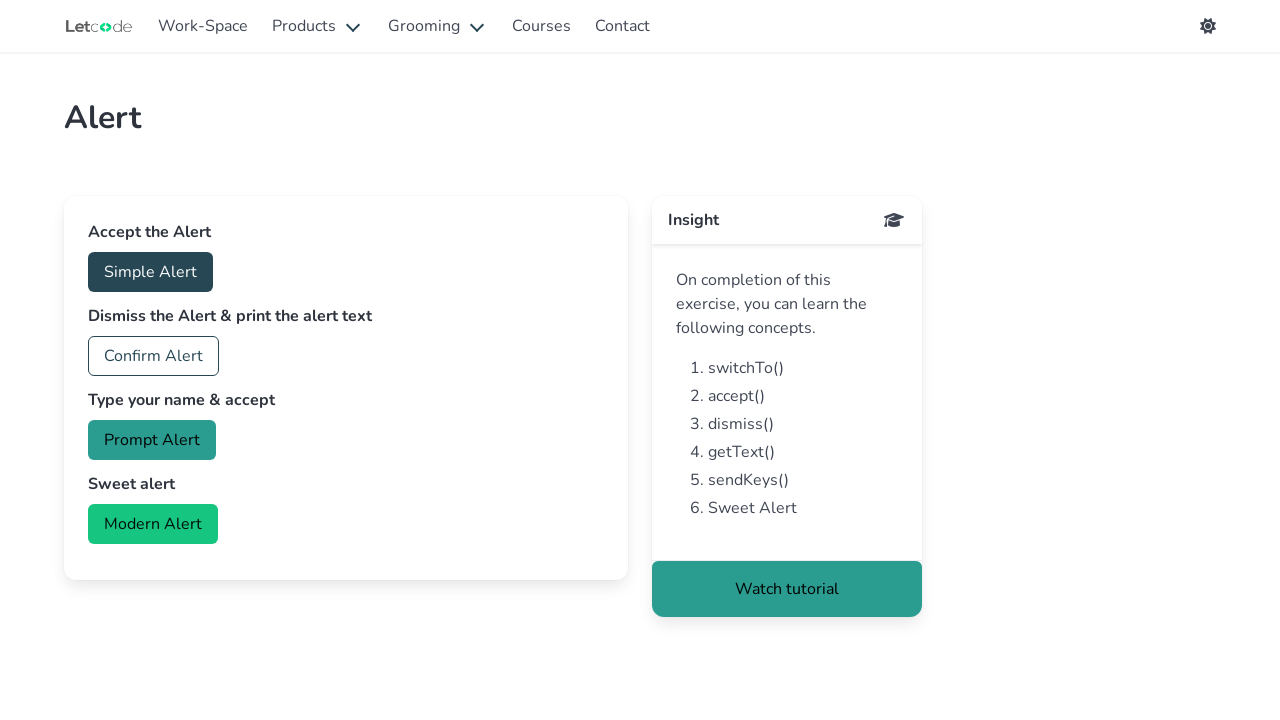

Executed JavaScript to create custom alert with message 'search testing methods'
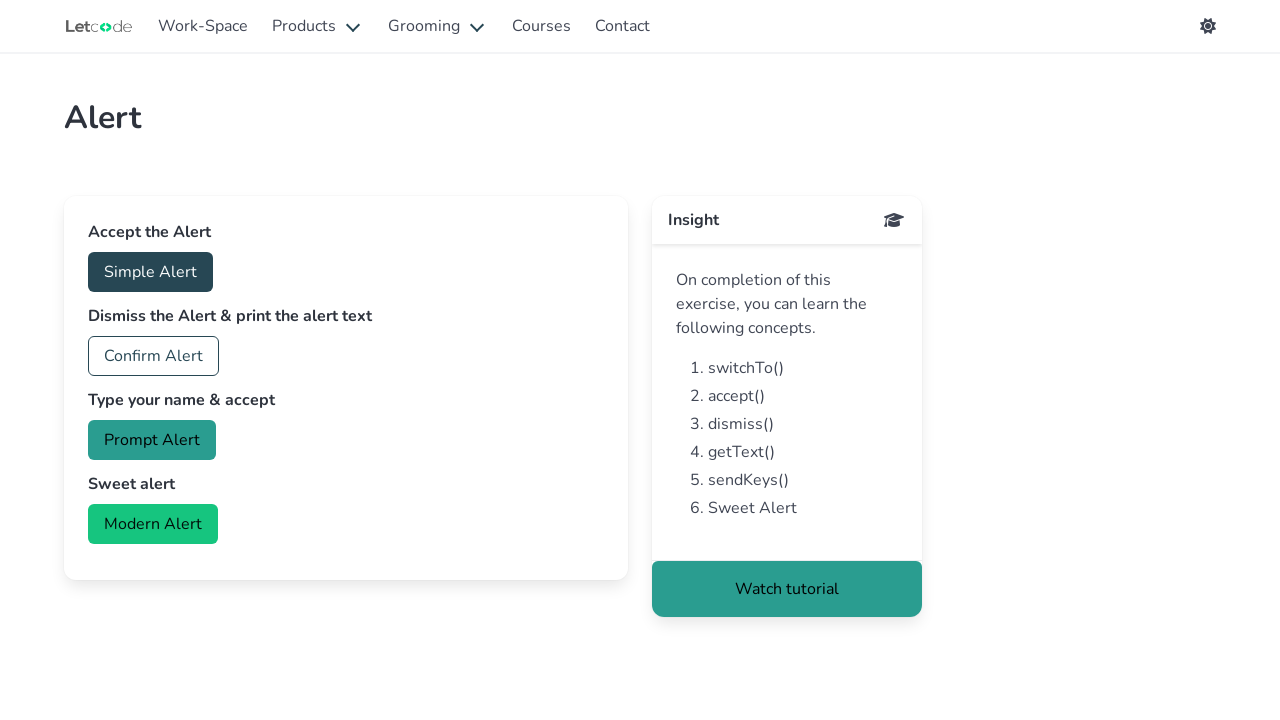

Accepted custom alert dialog
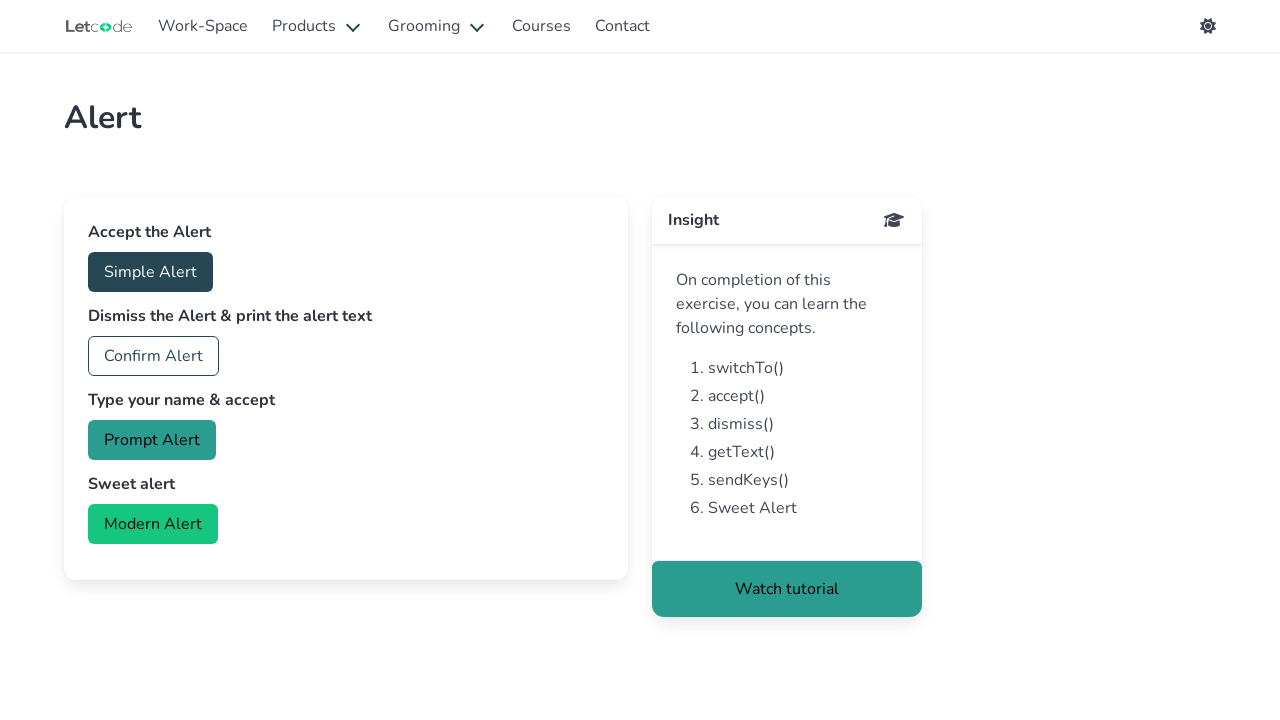

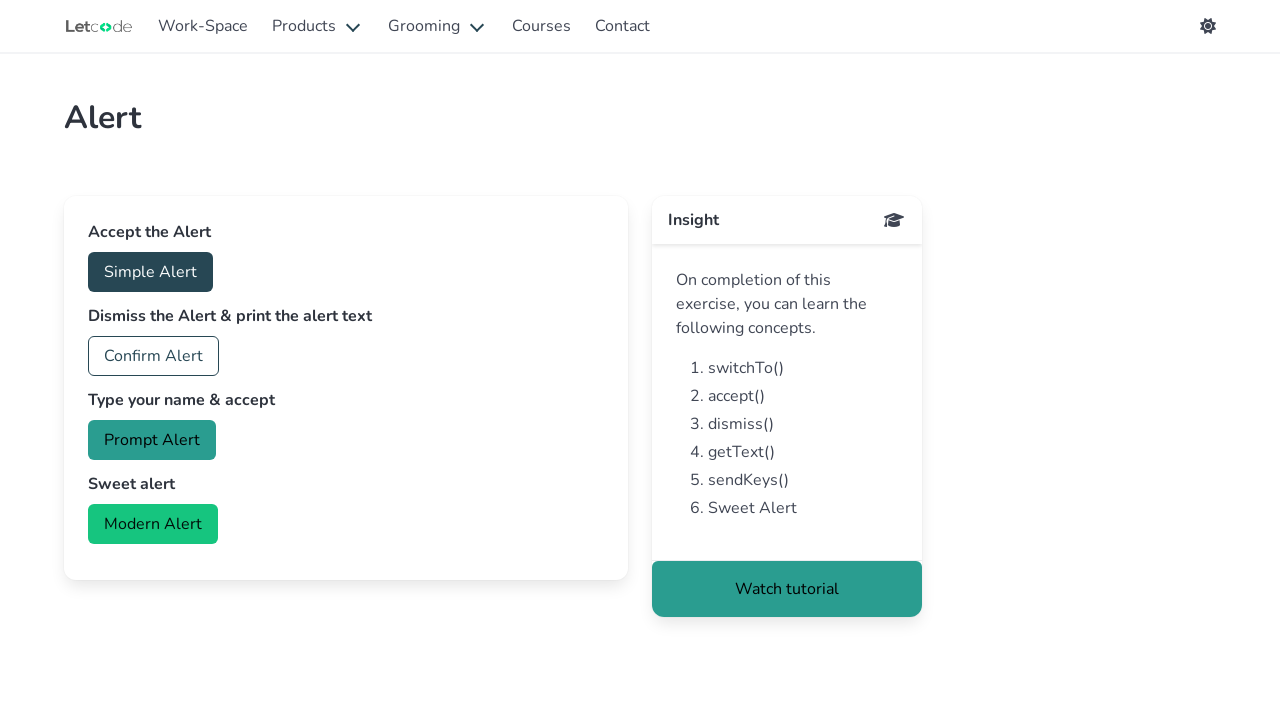